Tests radio button selection and verification of selection state

Starting URL: https://demoqa.com/radio-button

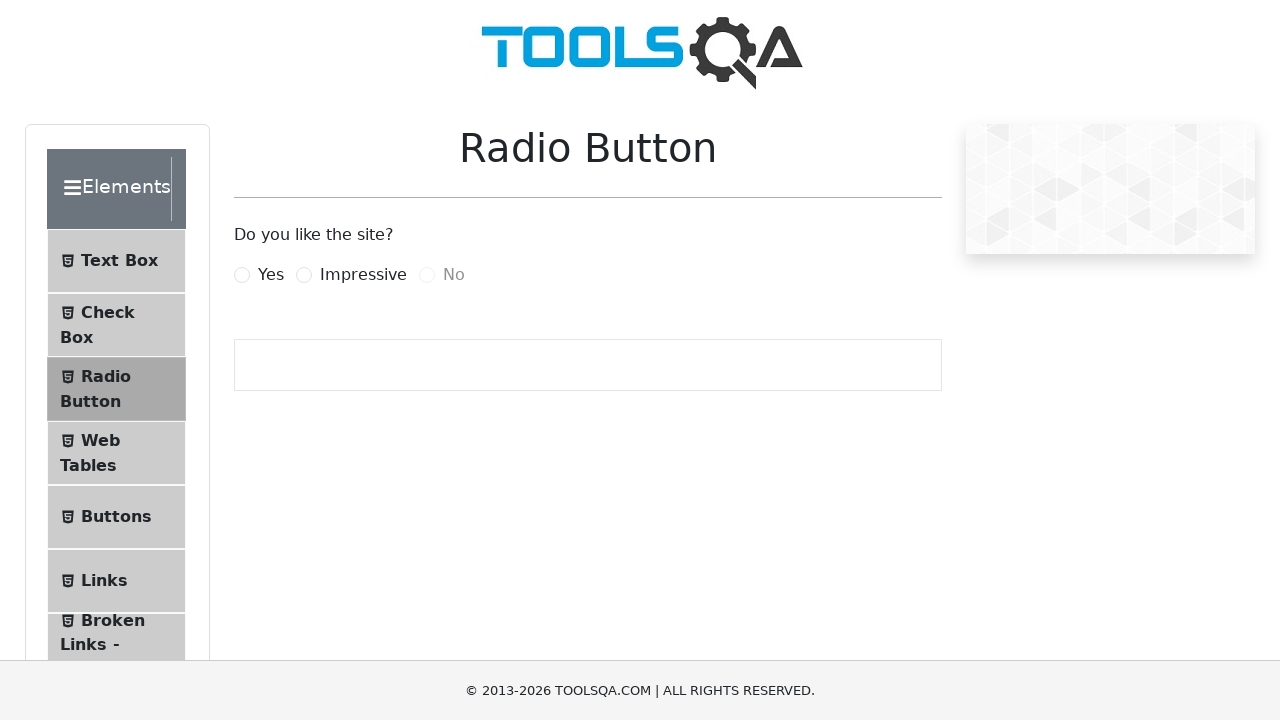

Clicked on the Impressive radio button label at (363, 275) on label[for='impressiveRadio']
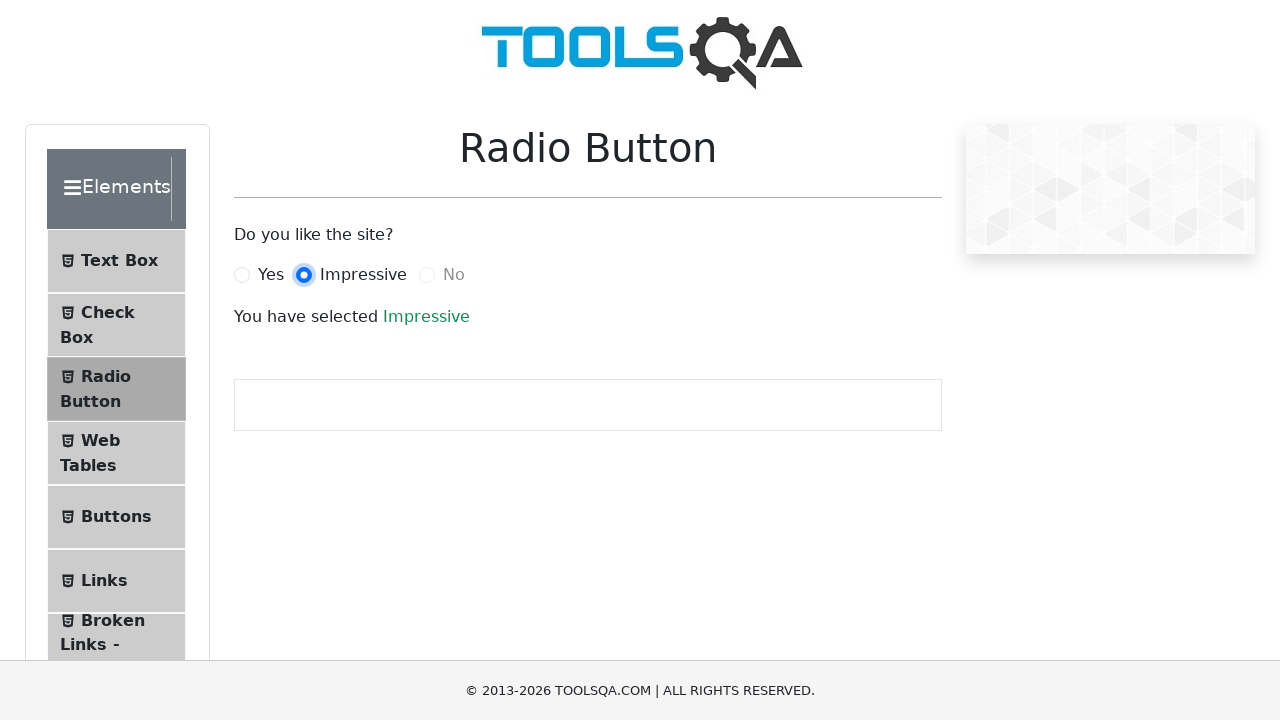

Waited 2 seconds for radio button state to update
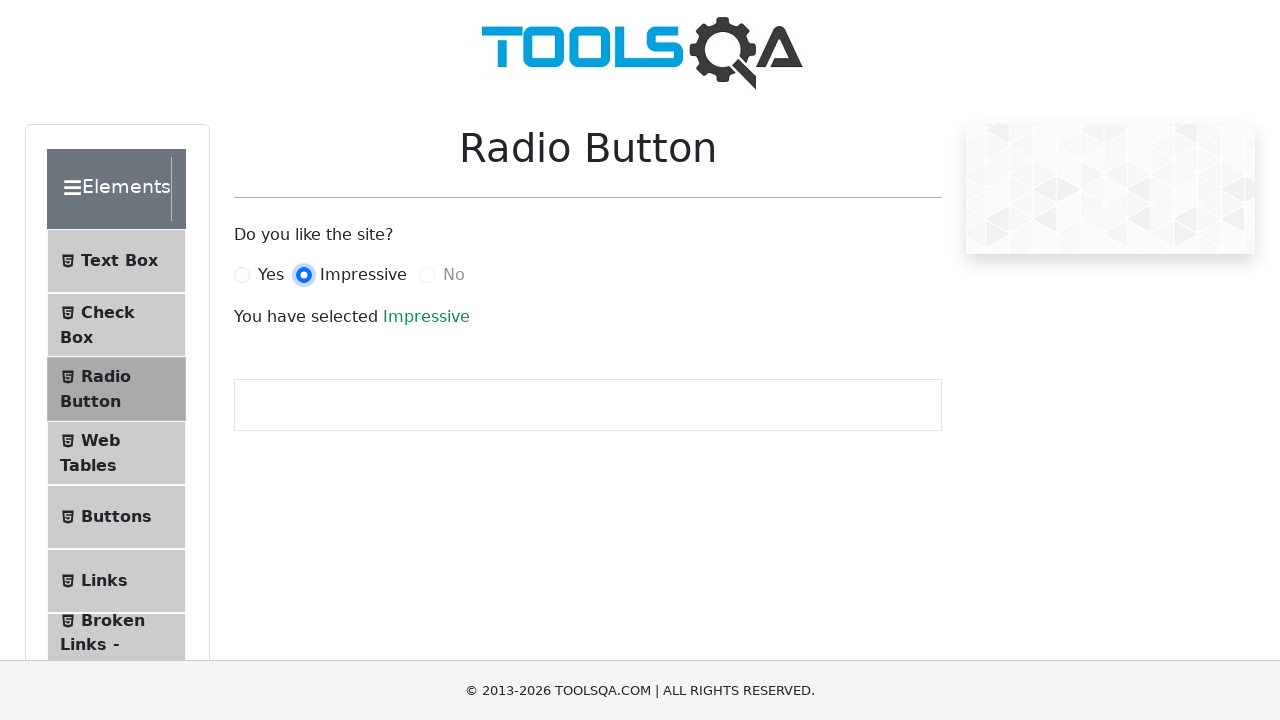

Verified success message appeared after radio button selection
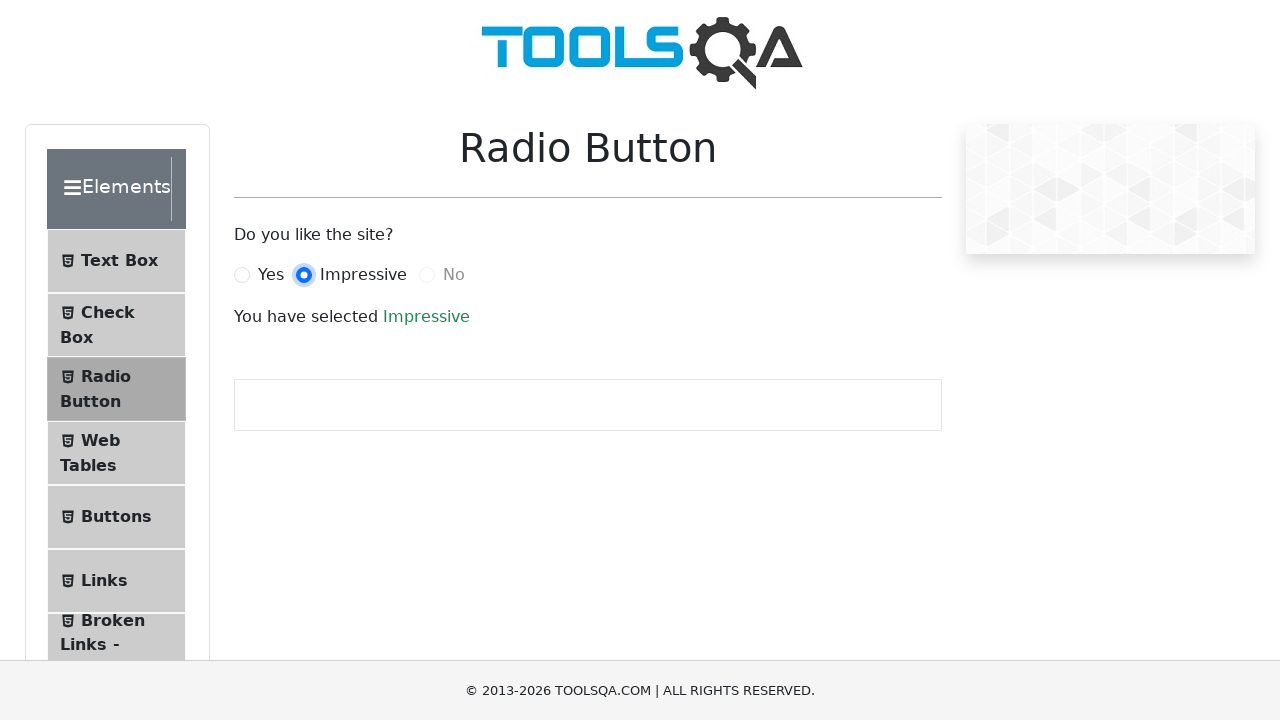

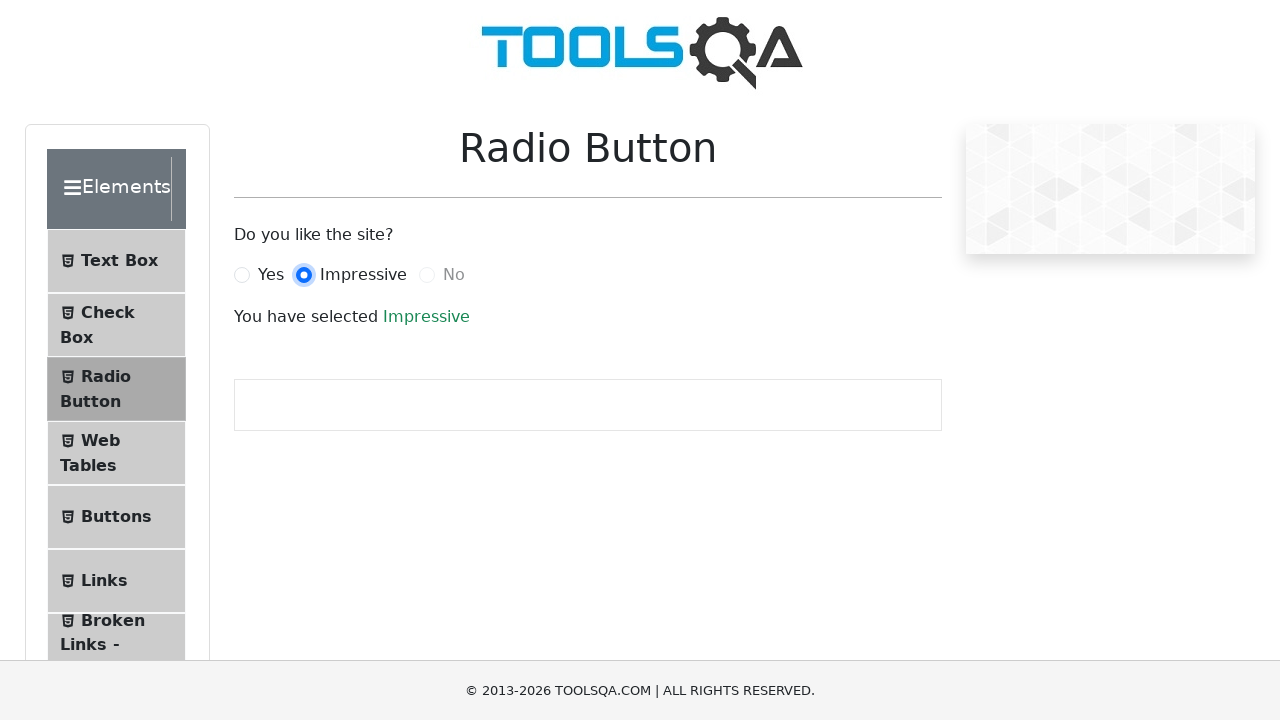